Tests loading images page by waiting for the image container to be present and verifying an award image element exists

Starting URL: https://bonigarcia.dev/selenium-webdriver-java/loading-images.html

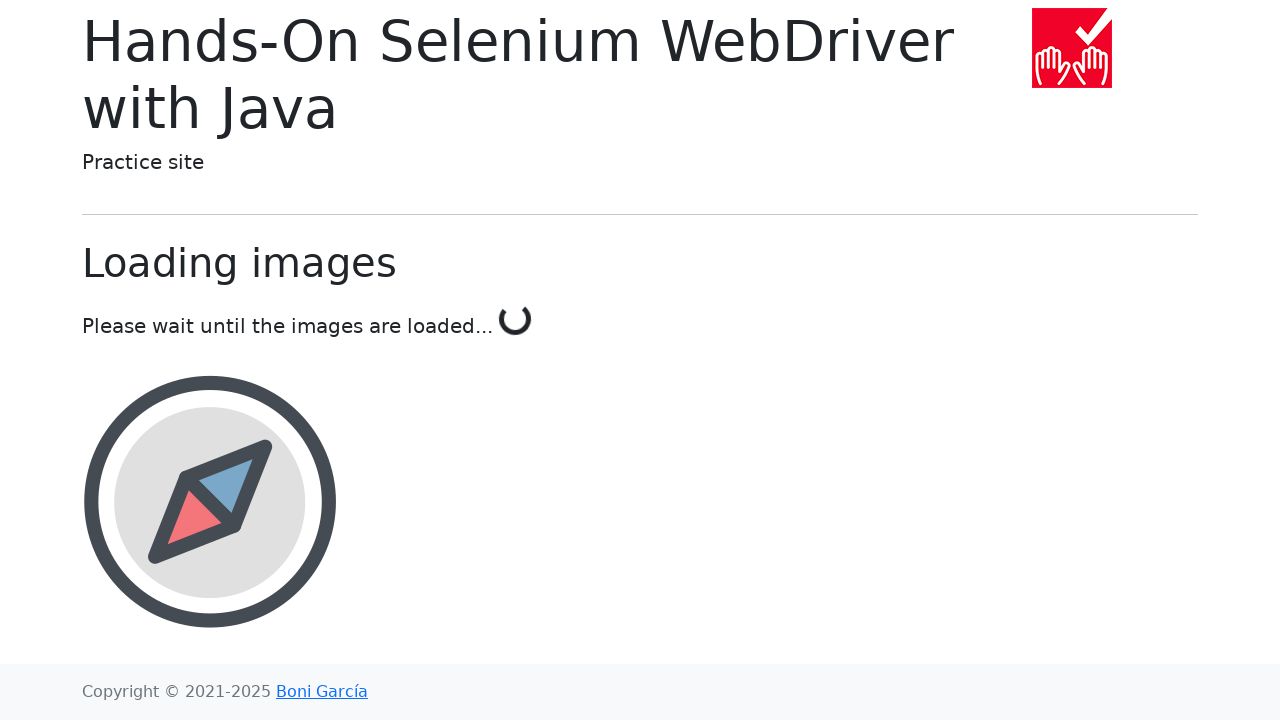

Image container element appeared
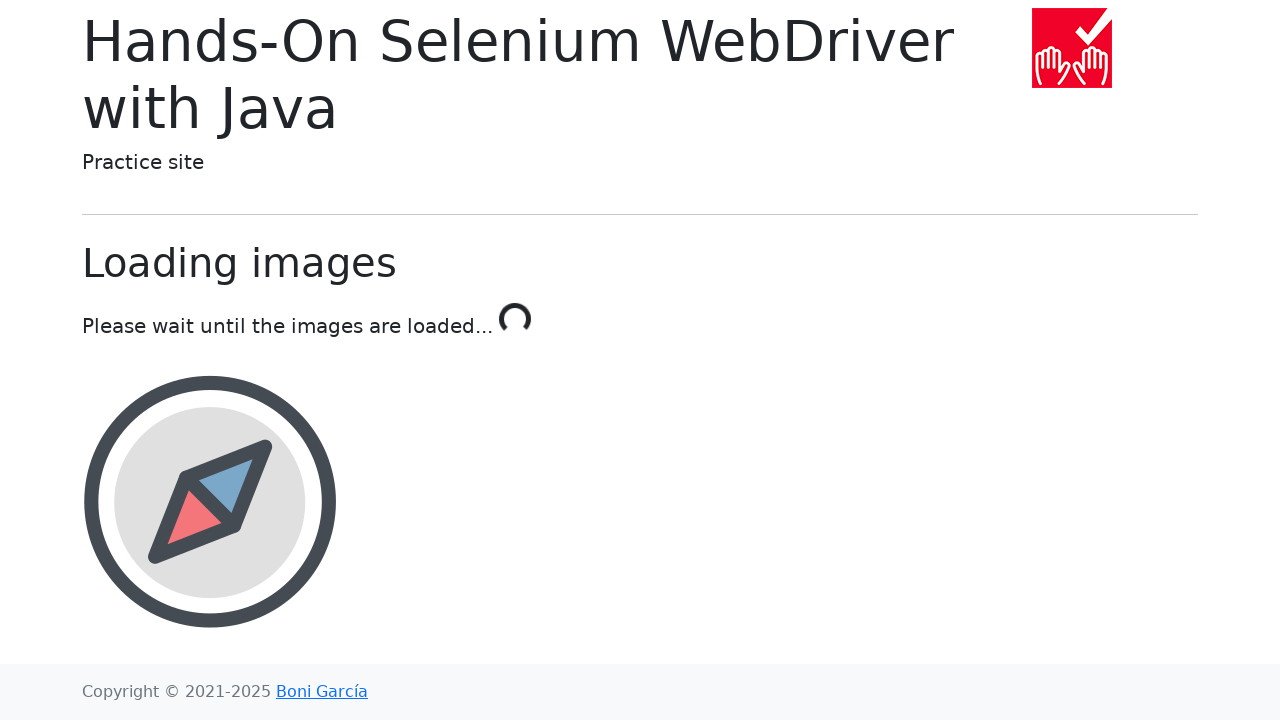

Award image element loaded successfully
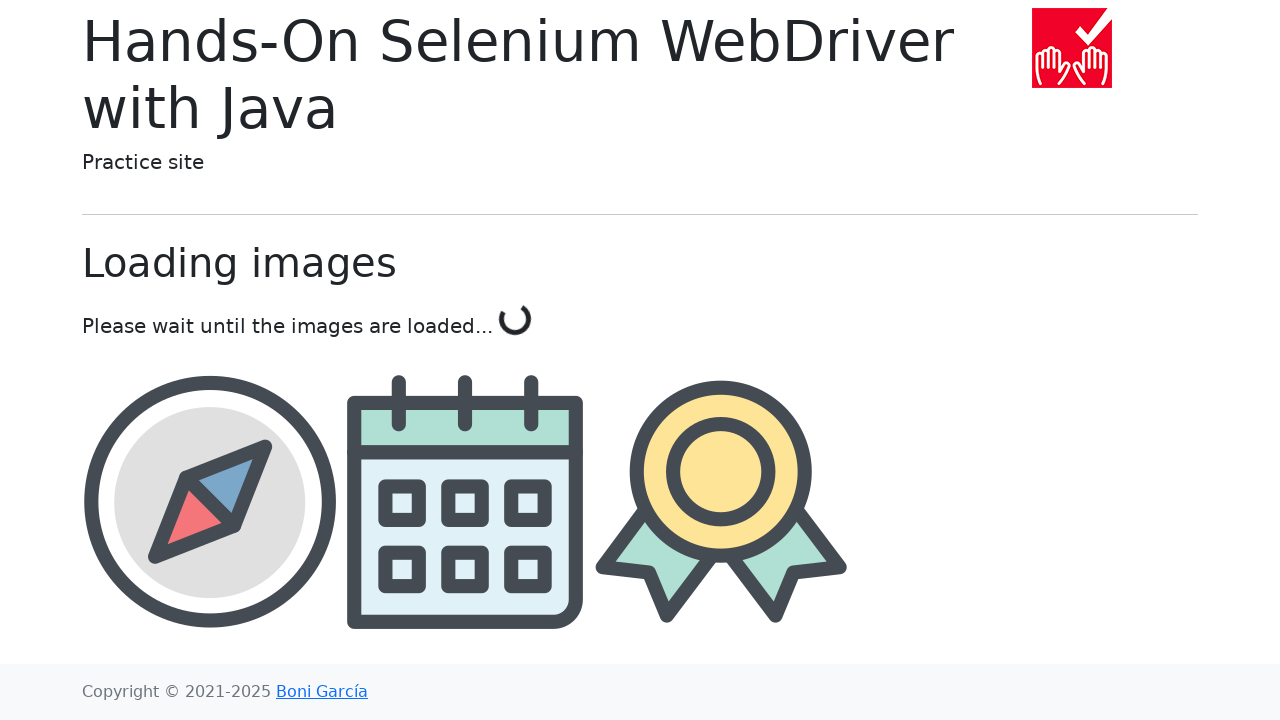

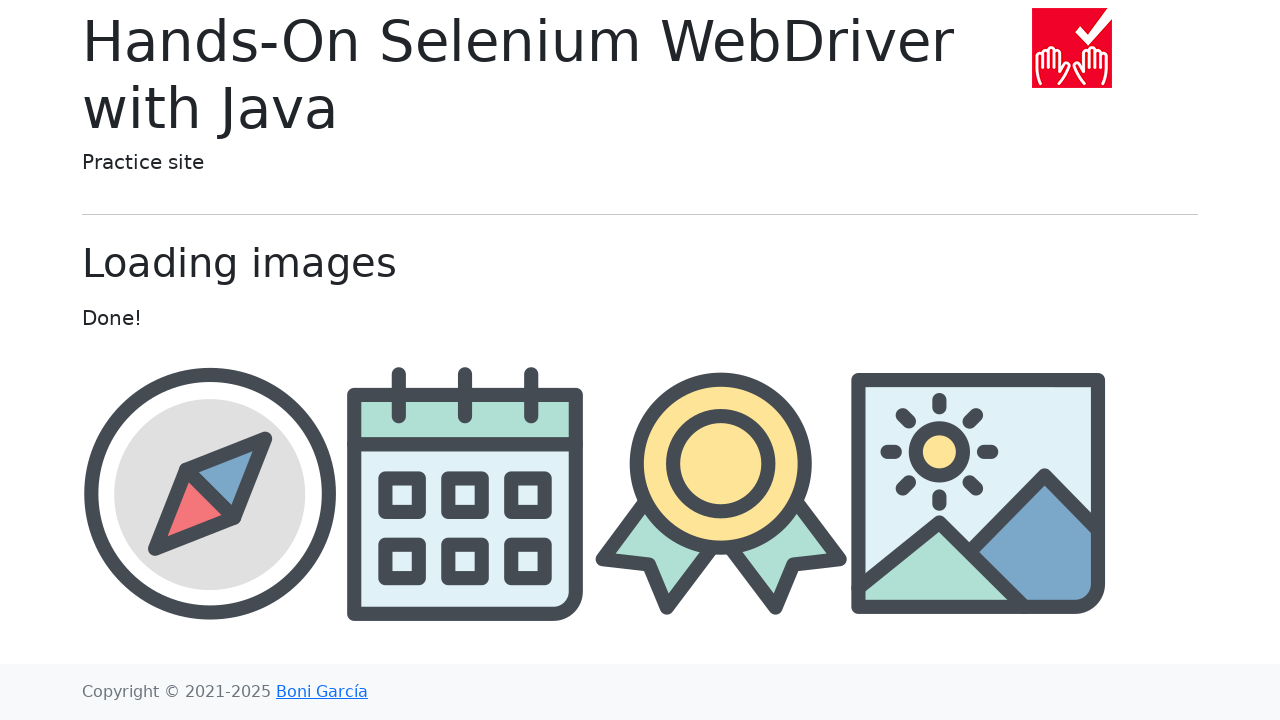